Tests various form elements on a practice automation page including radio buttons, autocomplete suggestions, dropdowns, checkboxes, and opening a new window.

Starting URL: https://rahulshettyacademy.com/AutomationPractice/

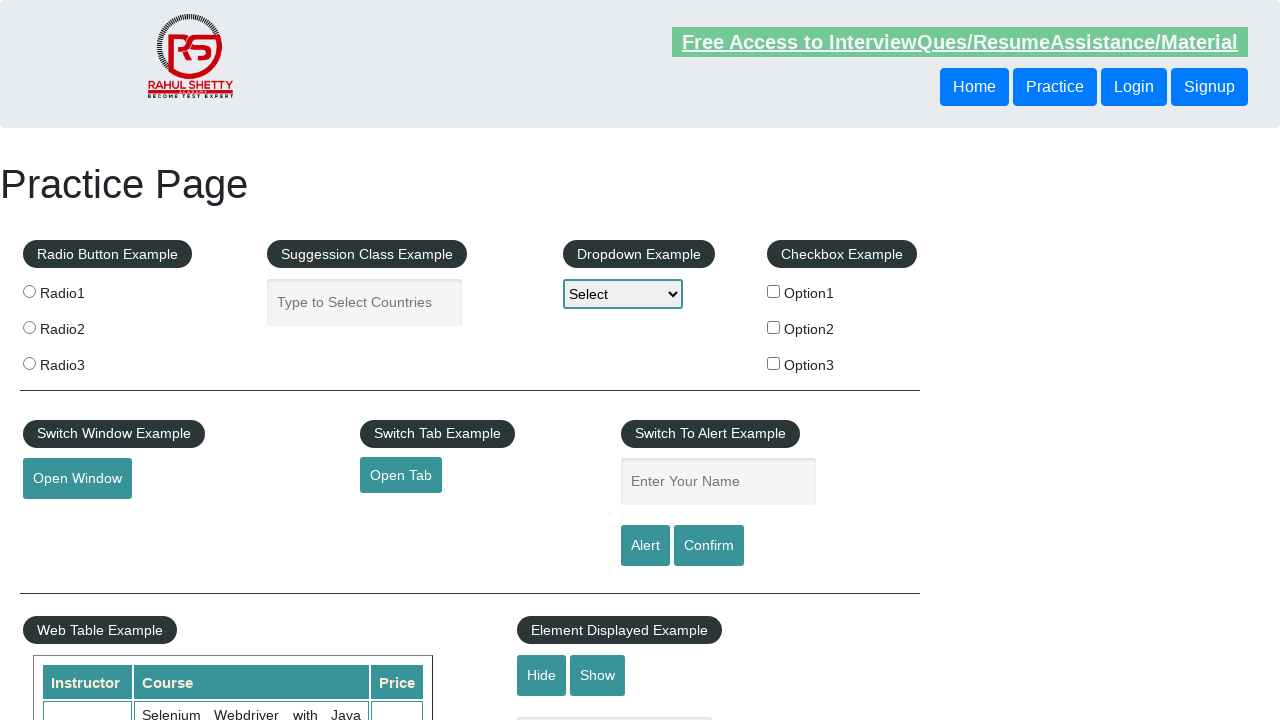

Clicked radio button with value 'radio1' at (29, 291) on input[name='radioButton'][value='radio1']
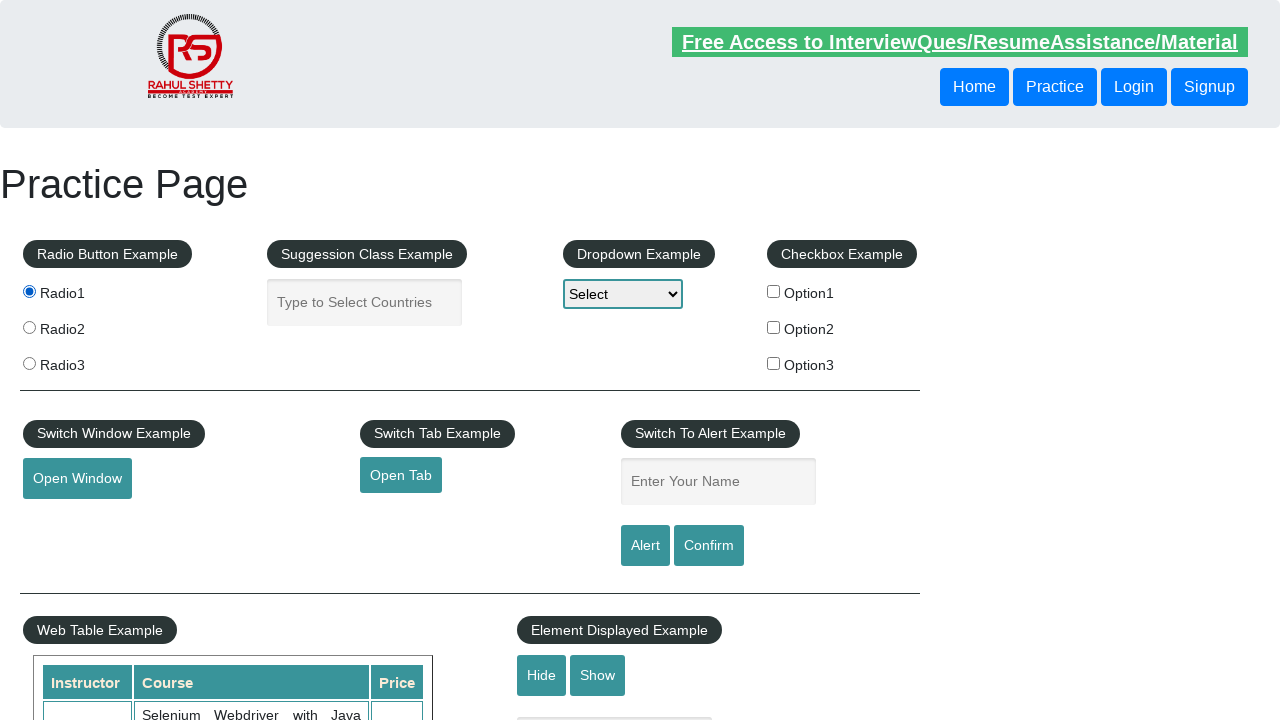

Filled autocomplete field with 'ind' on input#autocomplete
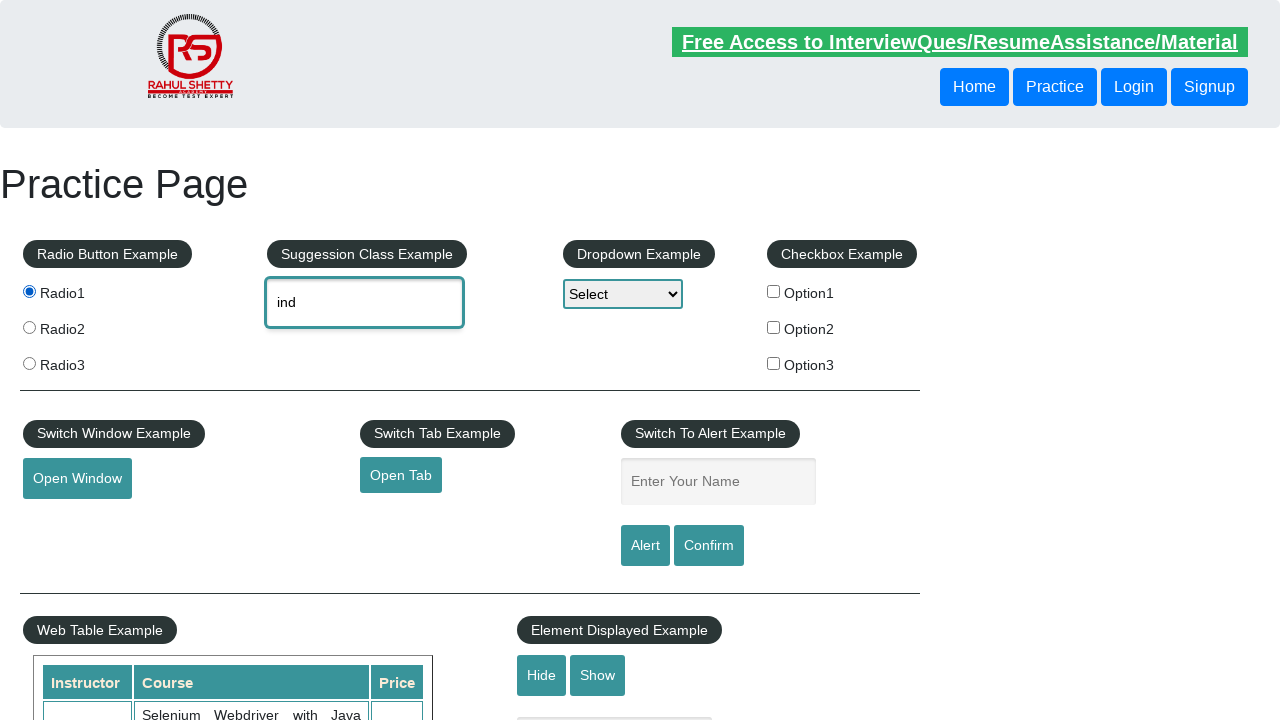

Autocomplete suggestions appeared
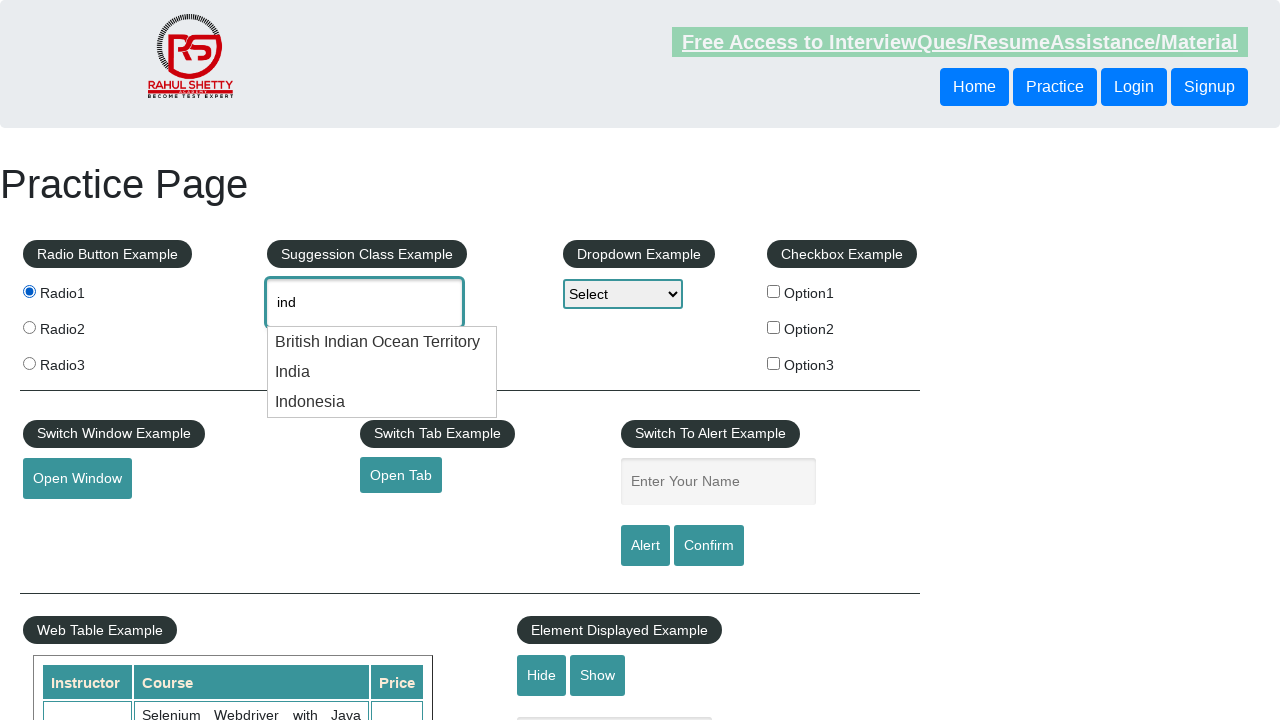

Clicked 'India' from autocomplete suggestions at (382, 342) on li.ui-menu-item:has-text('India')
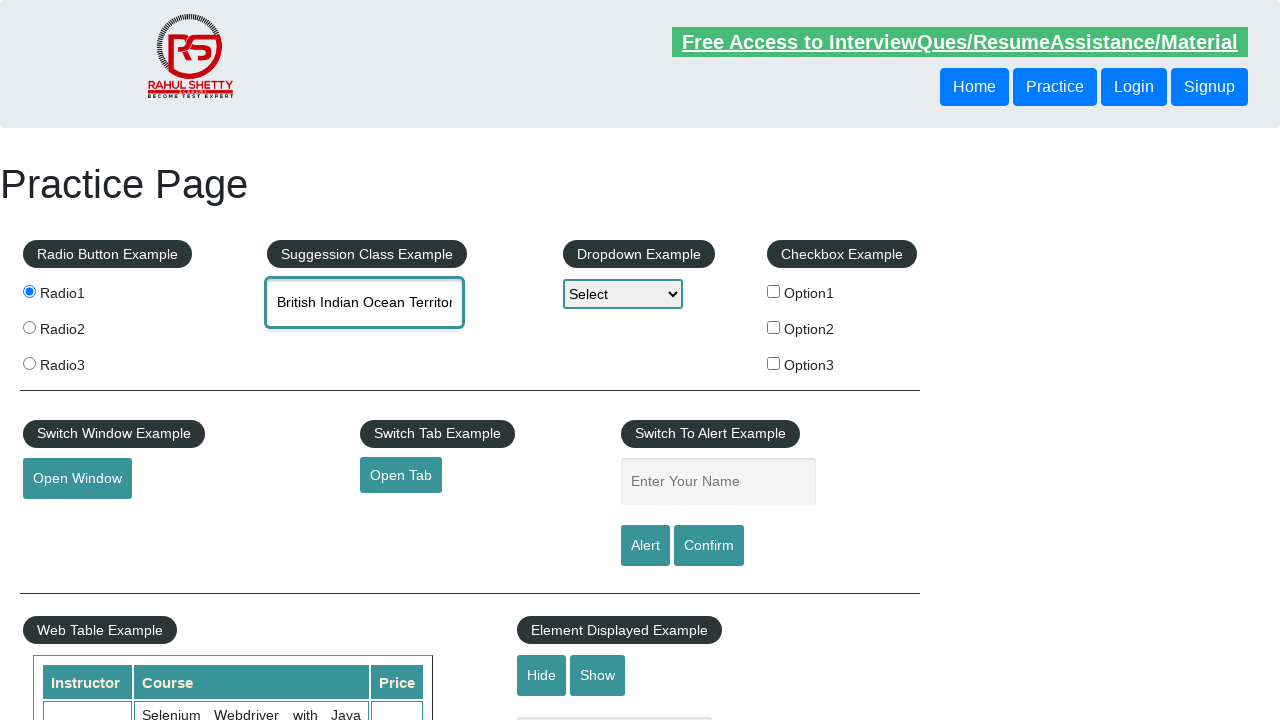

Selected 'option2' from dropdown menu on #dropdown-class-example
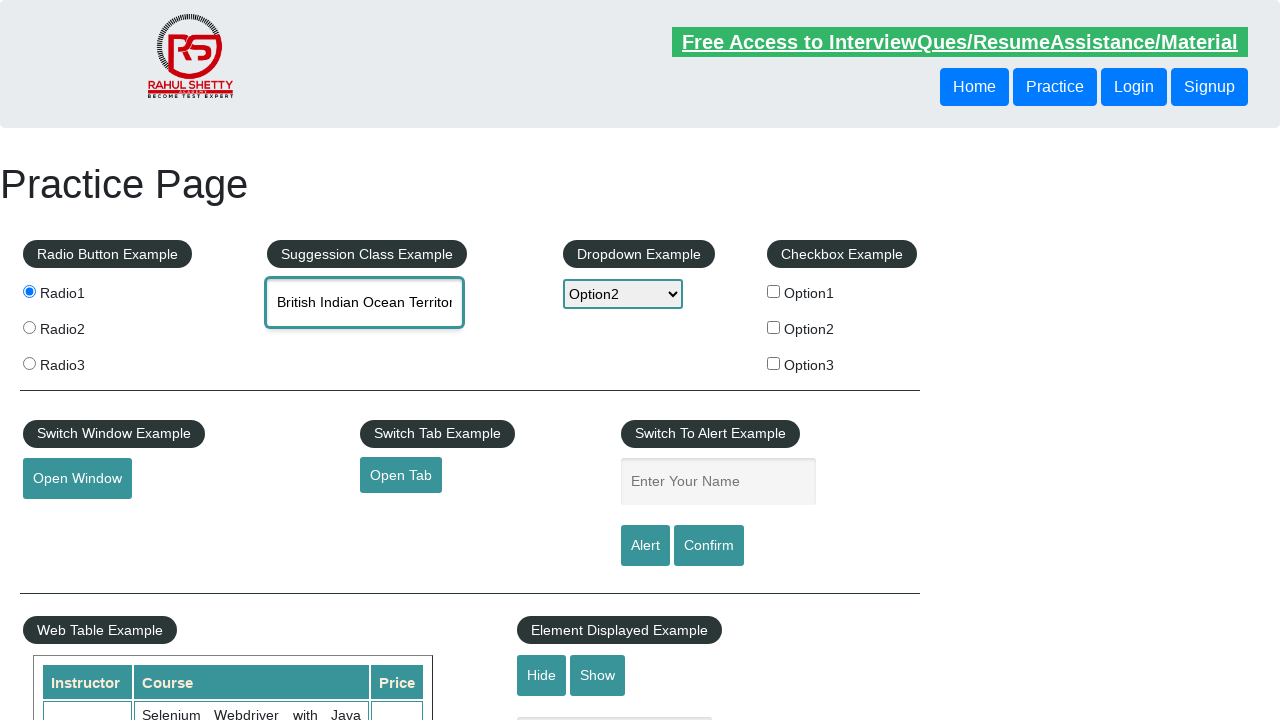

Clicked checkbox with value 'option3' at (774, 363) on input[type='checkbox'][value='option3']
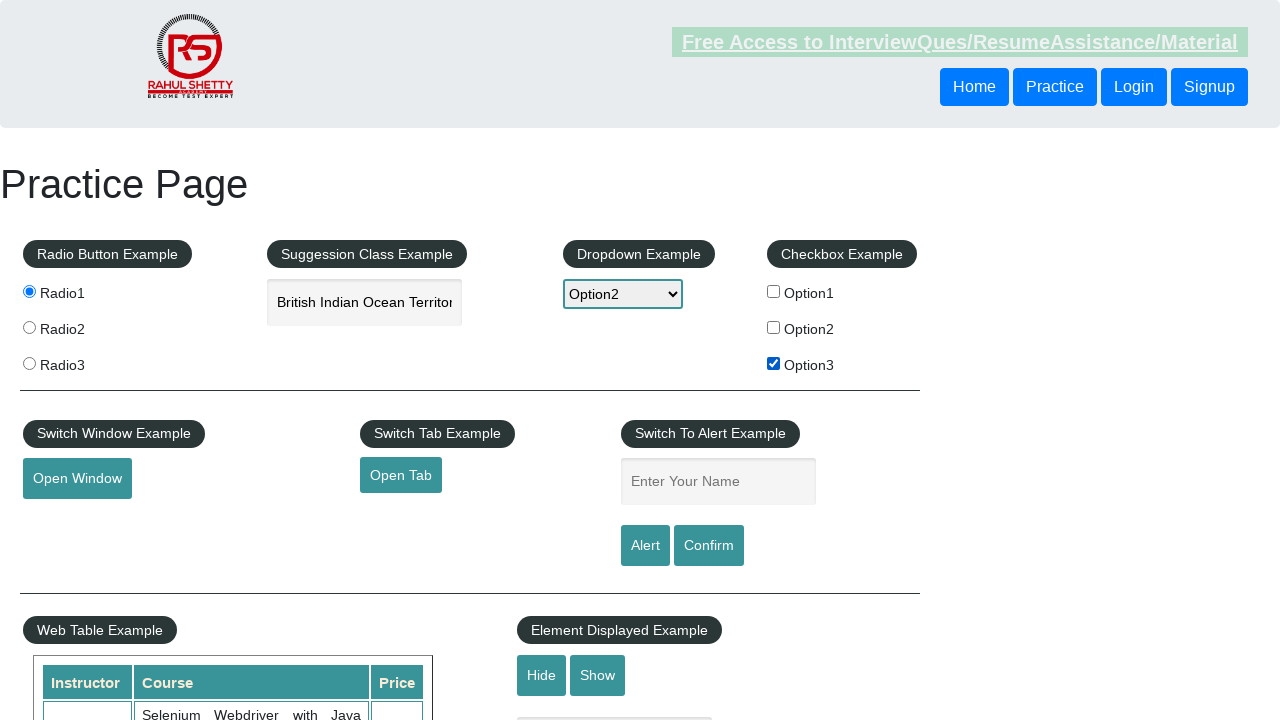

Clicked the open window button at (77, 479) on button#openwindow
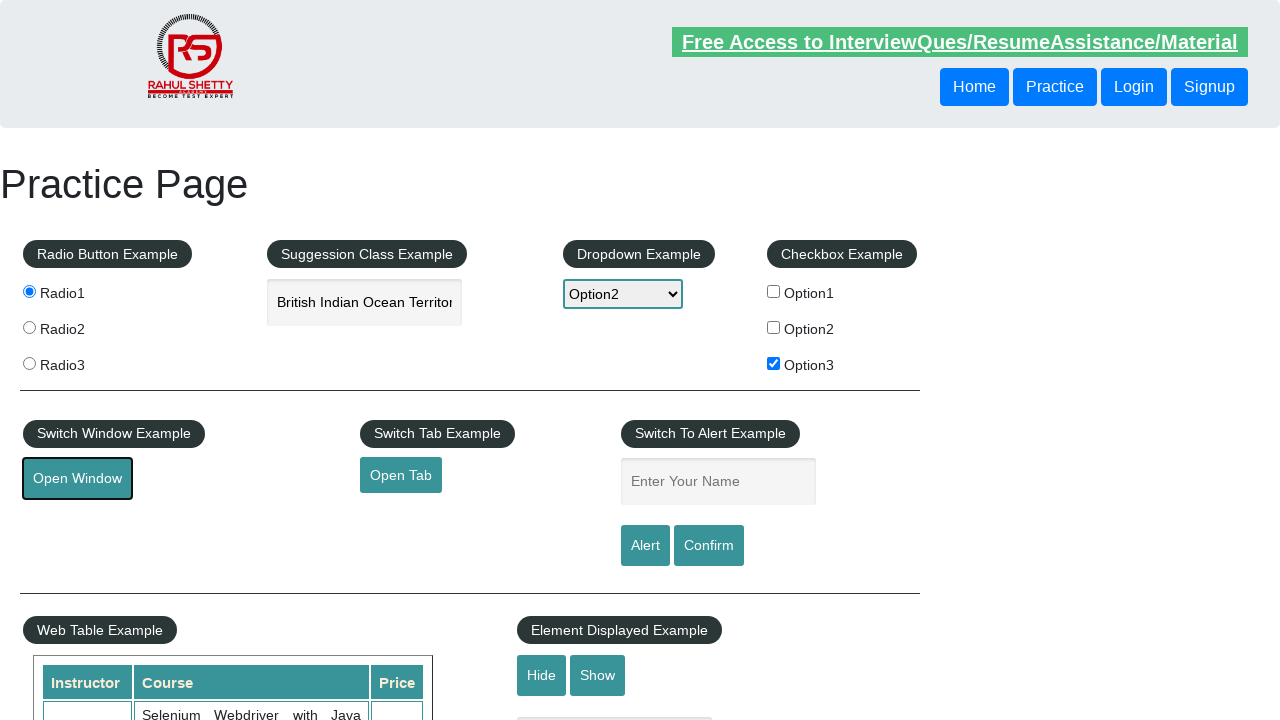

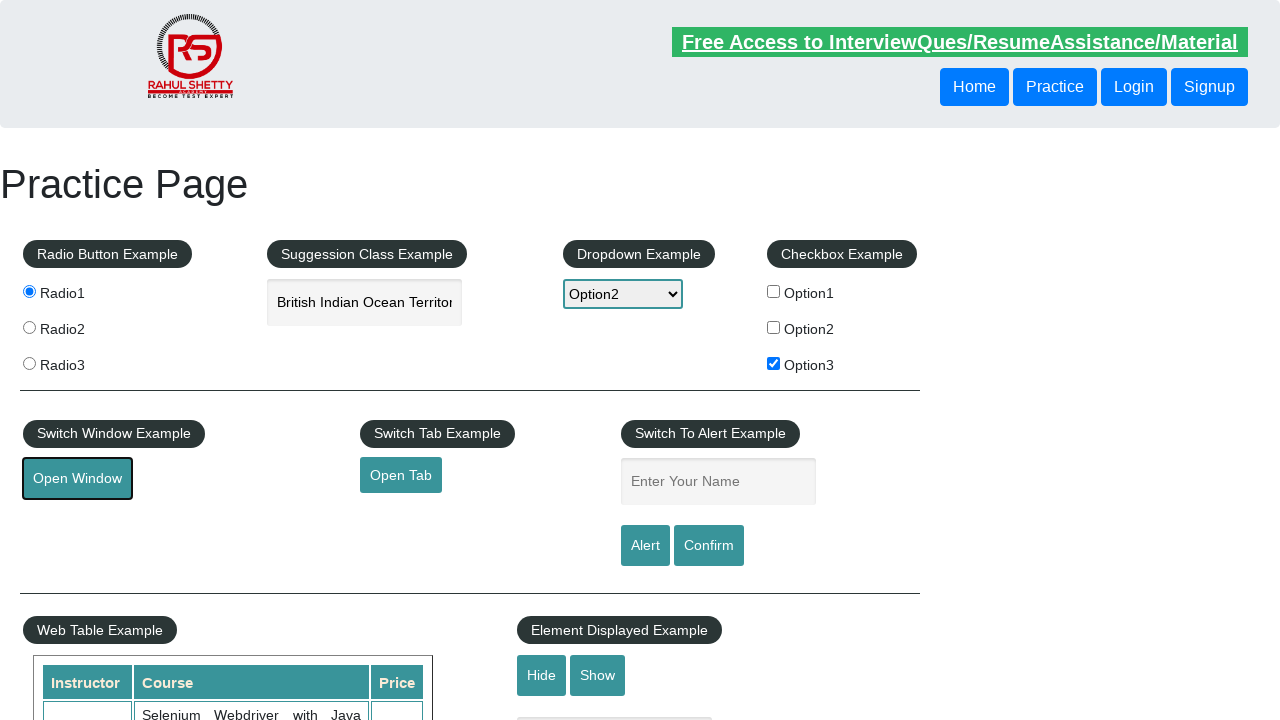